Tests filtering functionality including Active, Completed, All filters and browser back button navigation

Starting URL: https://demo.playwright.dev/todomvc

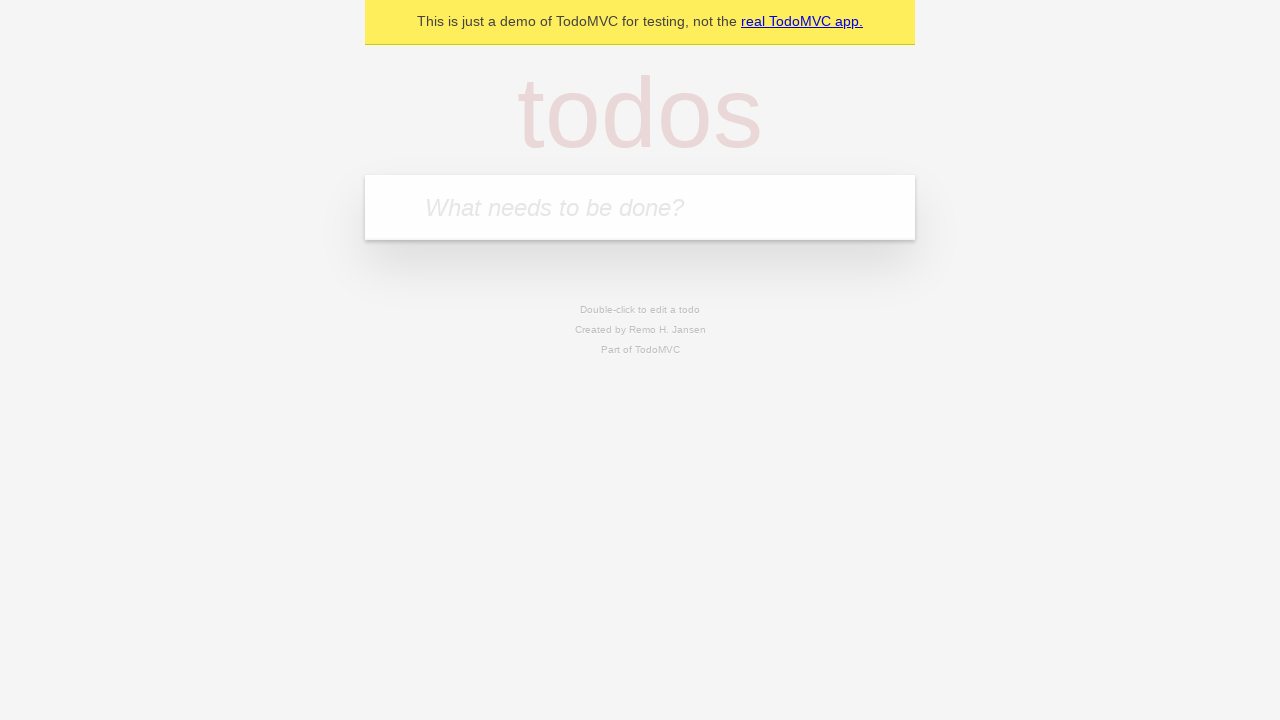

Filled first todo input with 'buy some cheese' on .new-todo
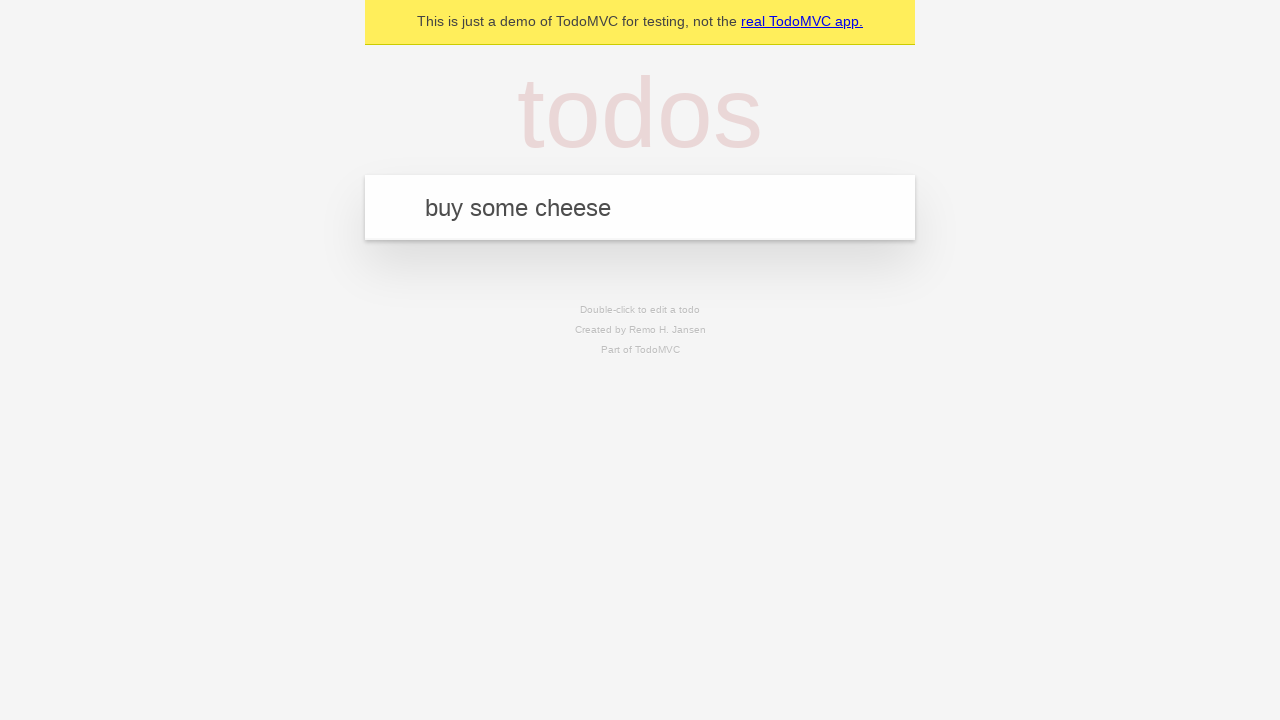

Pressed Enter to add first todo on .new-todo
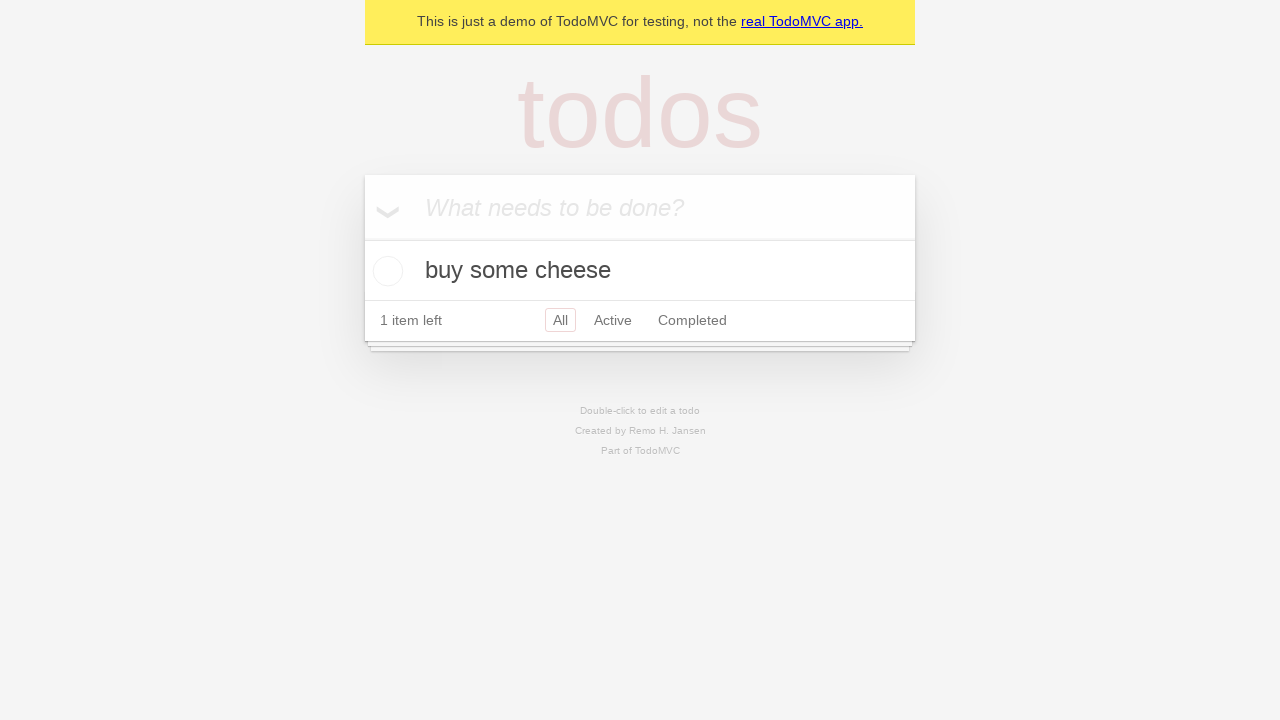

Filled second todo input with 'feed the cat' on .new-todo
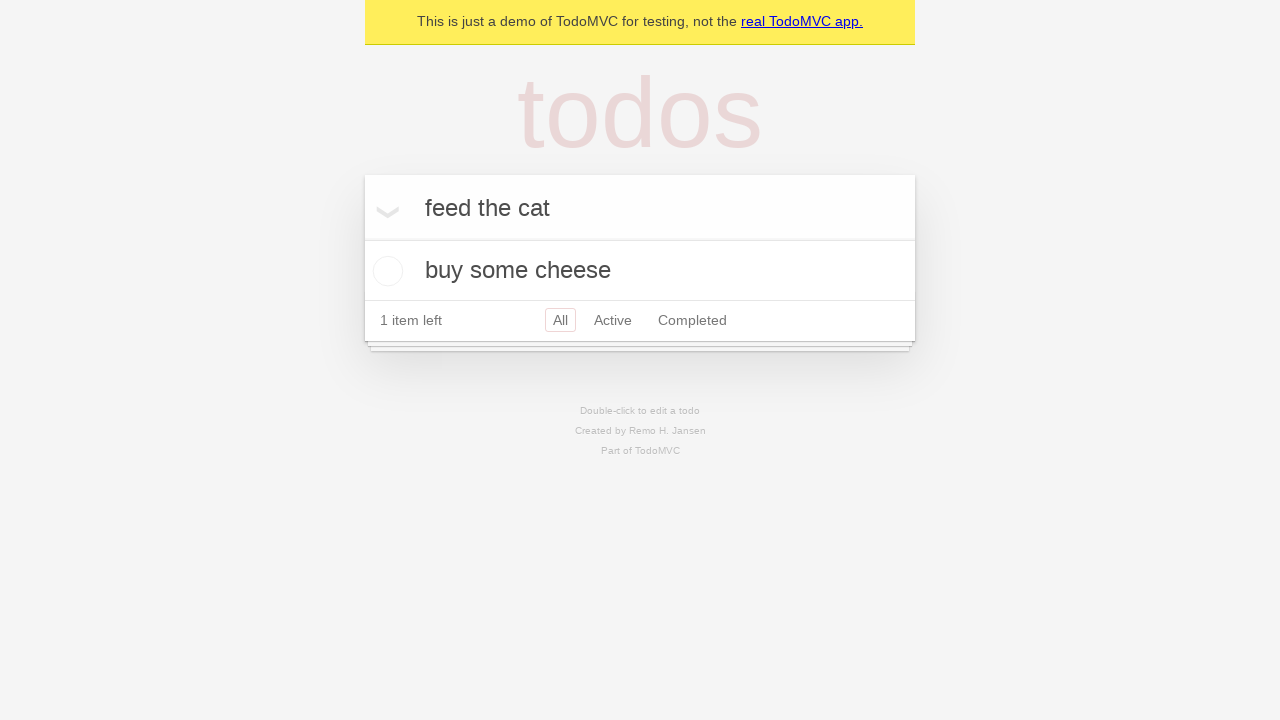

Pressed Enter to add second todo on .new-todo
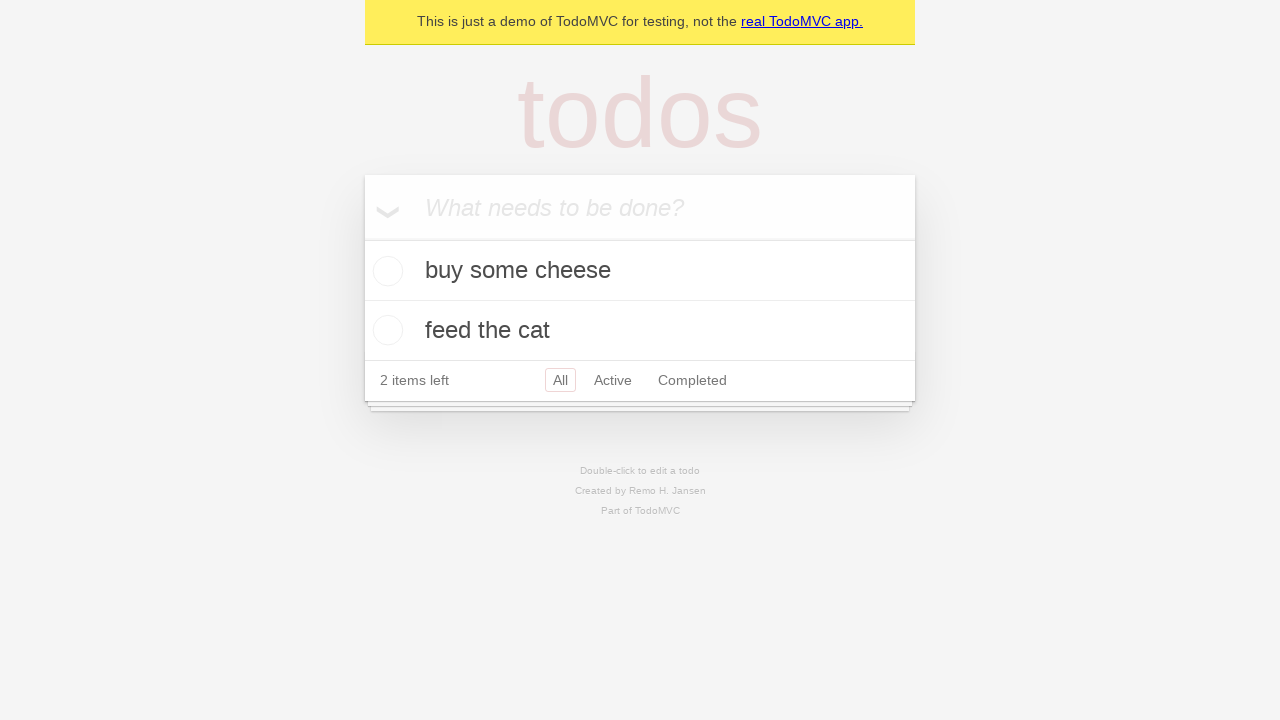

Filled third todo input with 'book a doctors appointment' on .new-todo
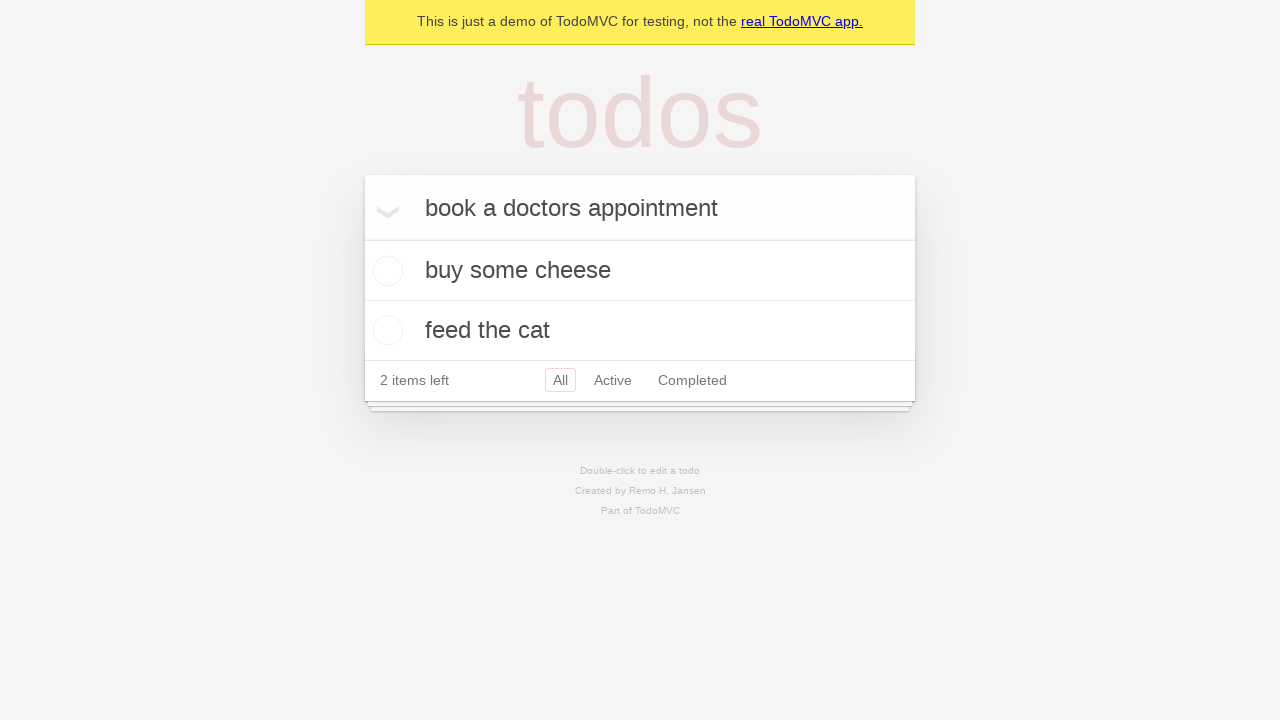

Pressed Enter to add third todo on .new-todo
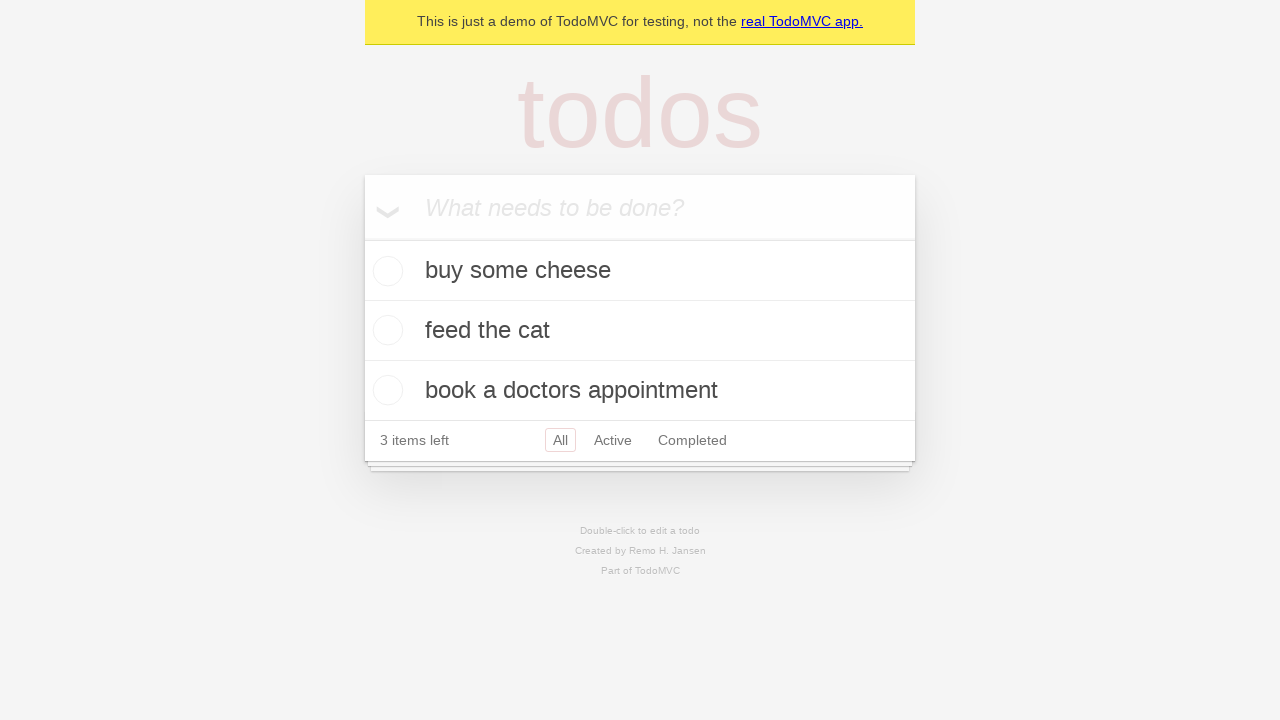

Checked the second todo as completed at (385, 330) on .todo-list li .toggle >> nth=1
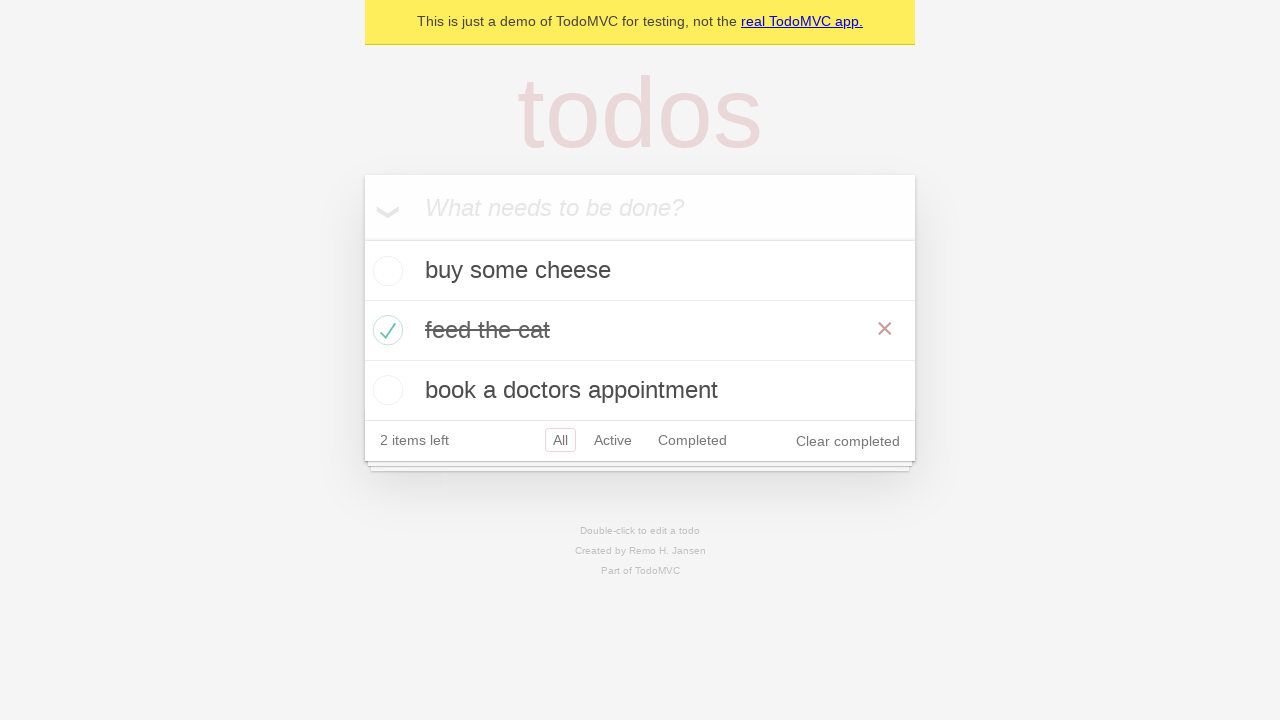

Clicked Active filter to display only active items at (613, 440) on .filters >> text=Active
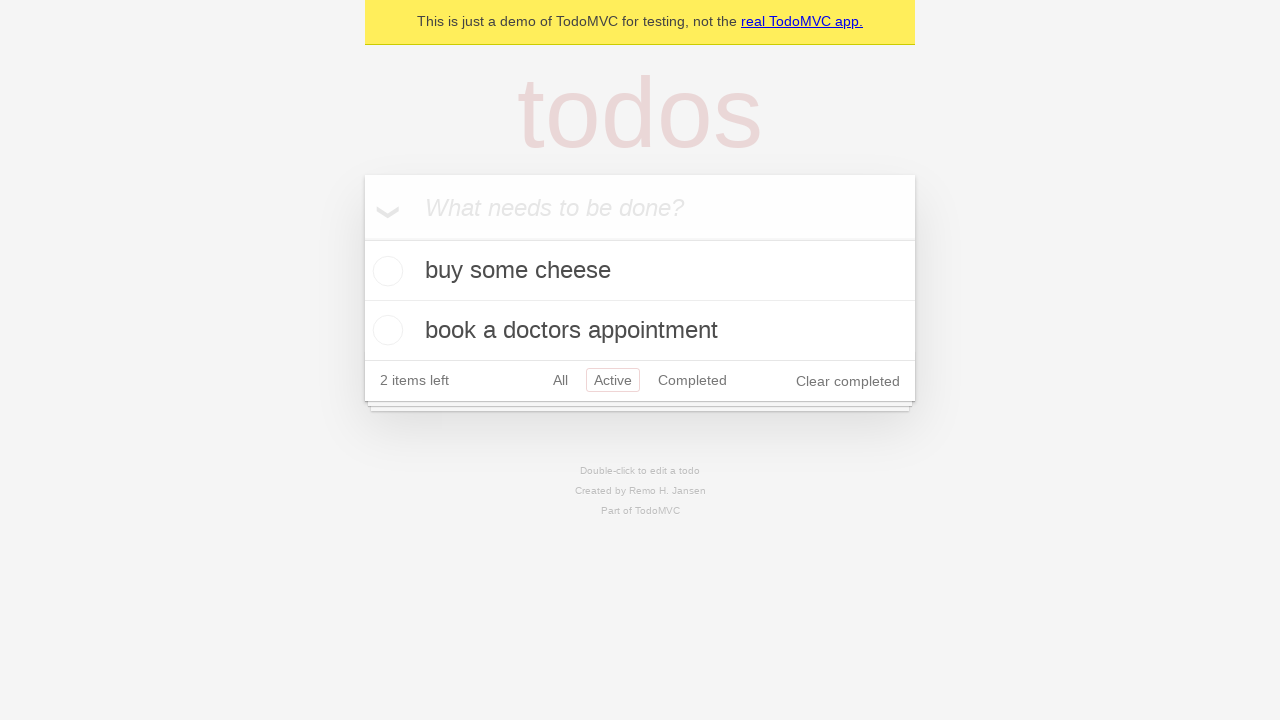

Waited for filtered todo list to load
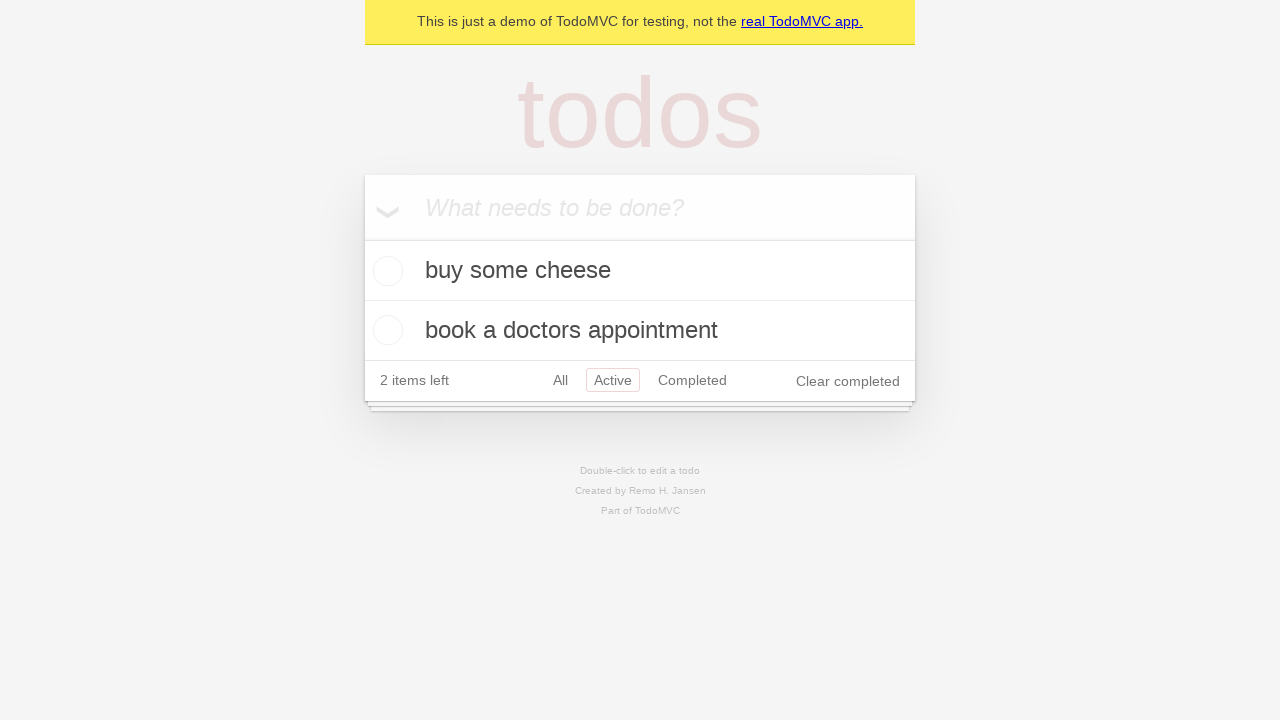

Clicked Completed filter to display only completed items at (692, 380) on .filters >> text=Completed
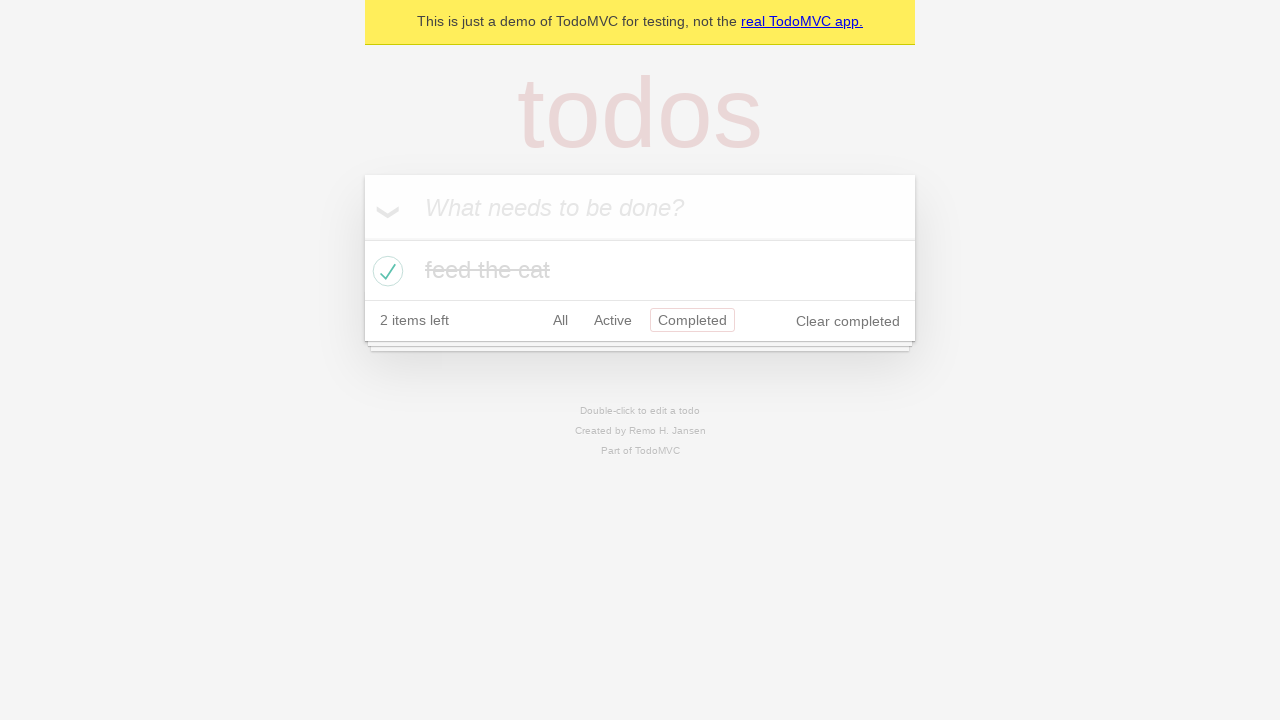

Clicked All filter to display all items at (560, 320) on .filters >> text=All
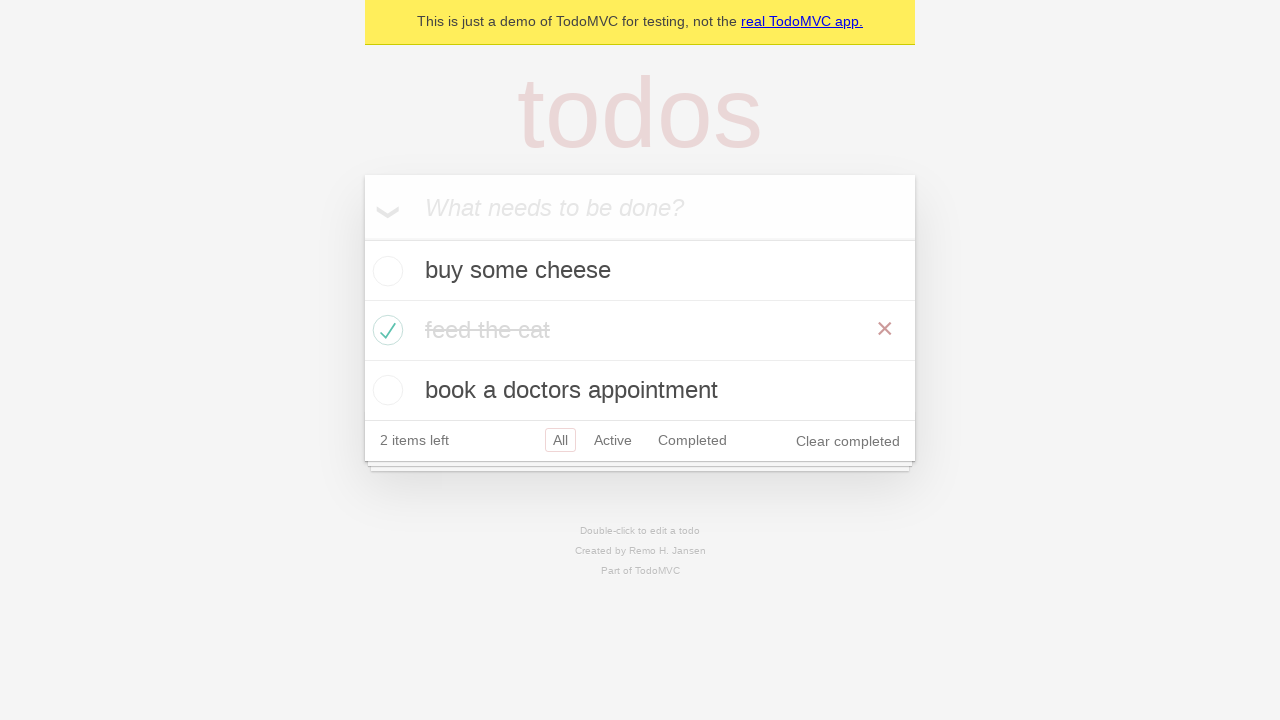

Navigated back using browser back button
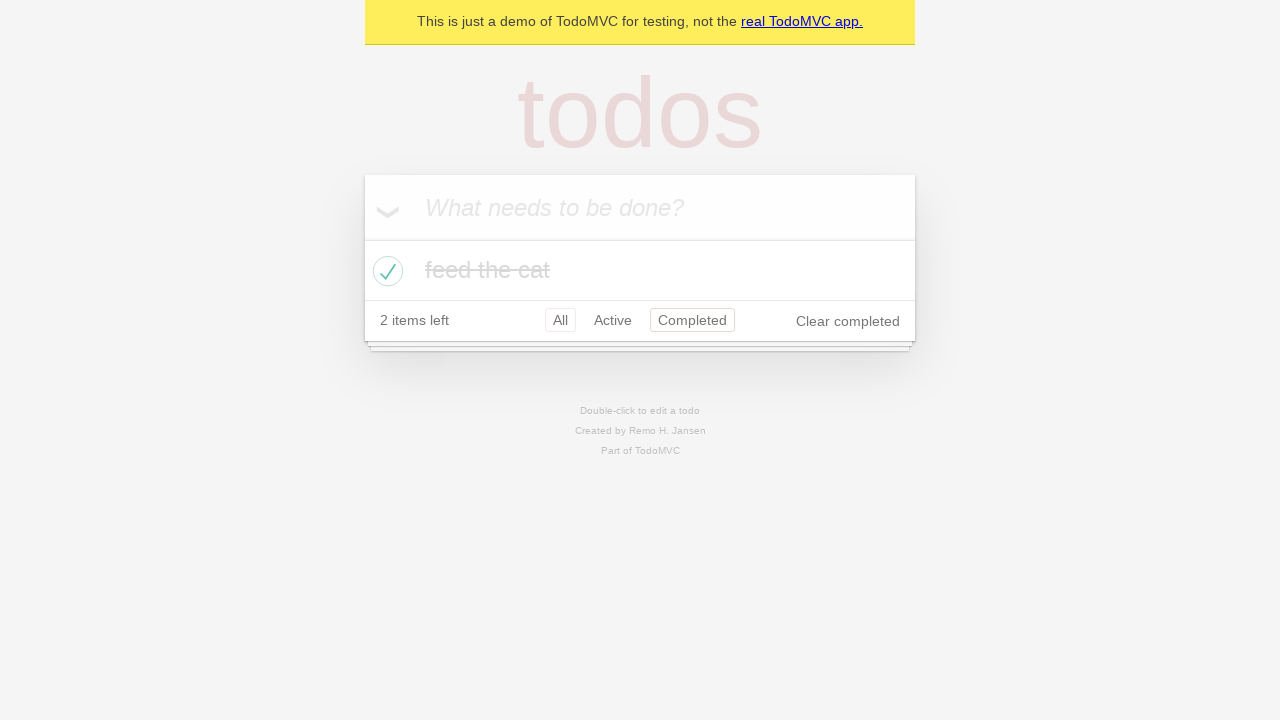

Navigated back again using browser back button
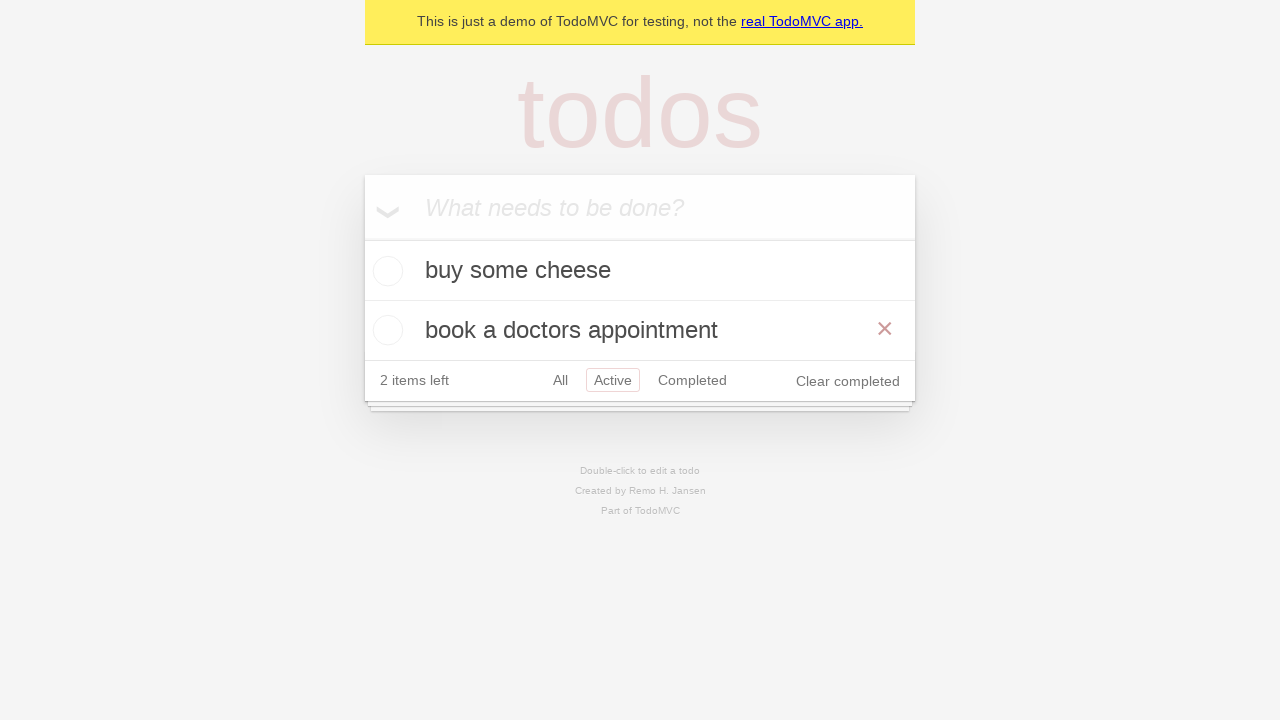

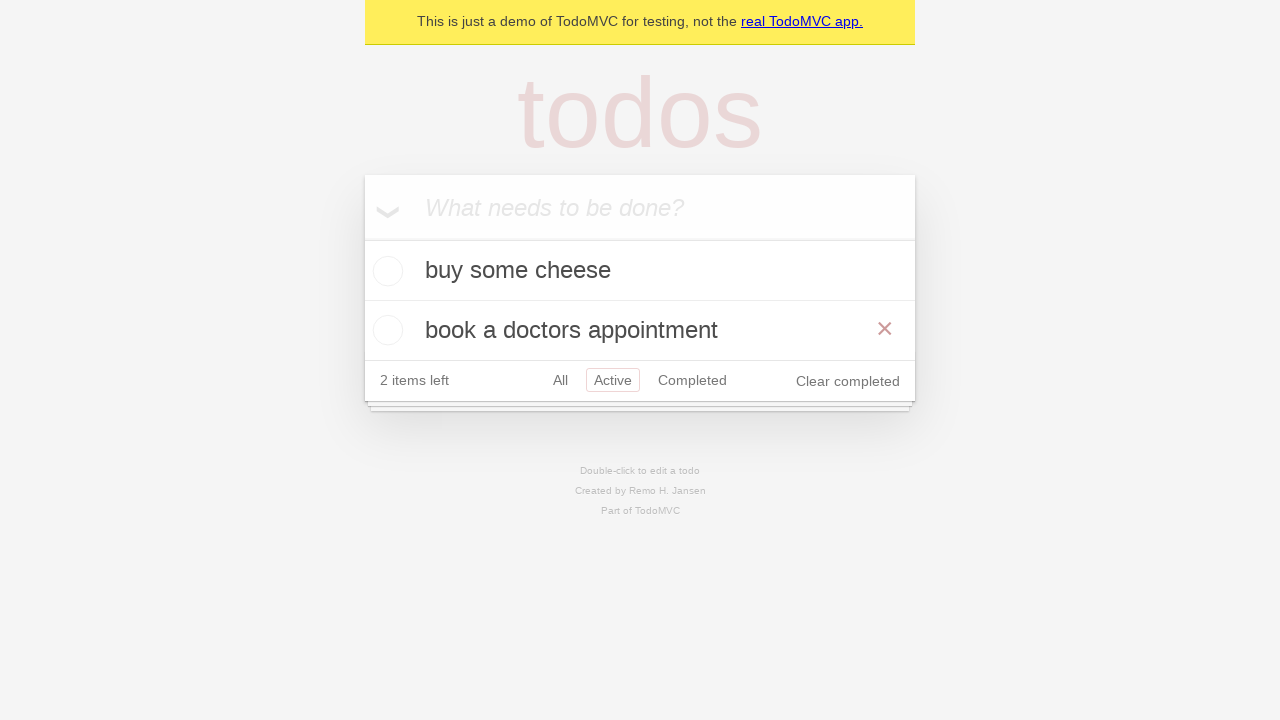